Tests that Clear completed button is hidden when there are no completed items

Starting URL: https://demo.playwright.dev/todomvc

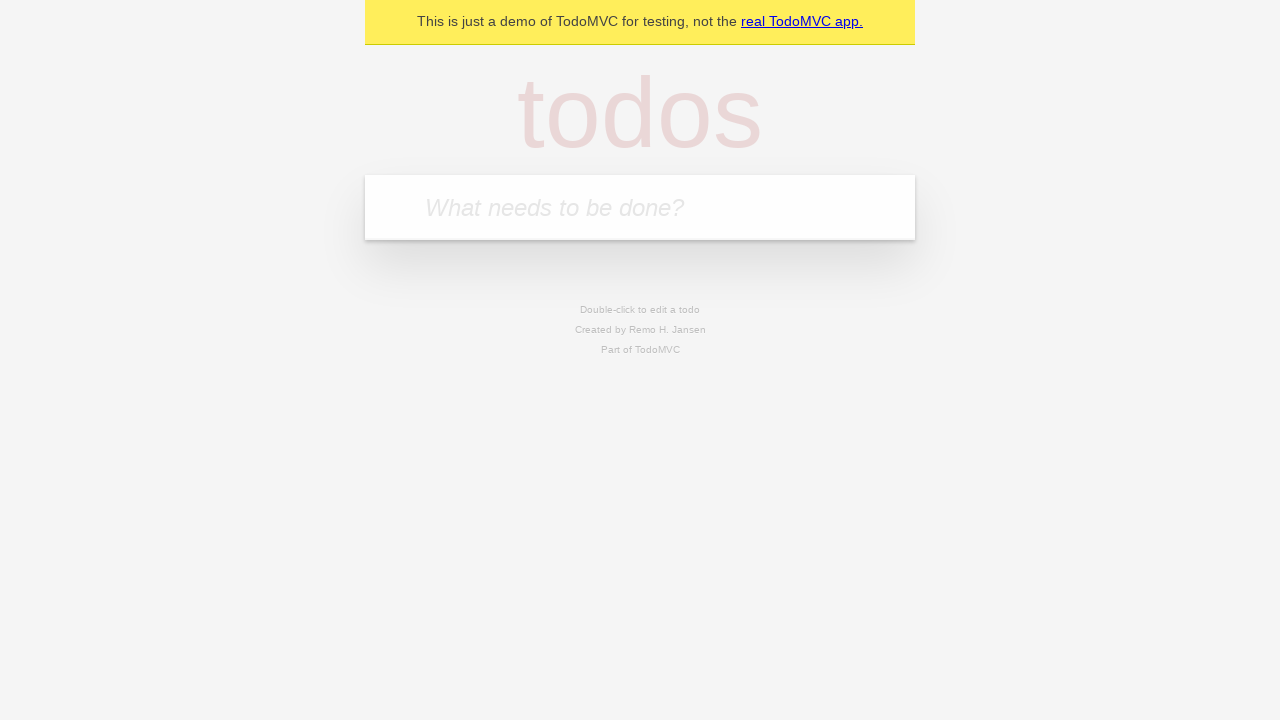

Filled todo input with 'buy some cheese' on internal:attr=[placeholder="What needs to be done?"i]
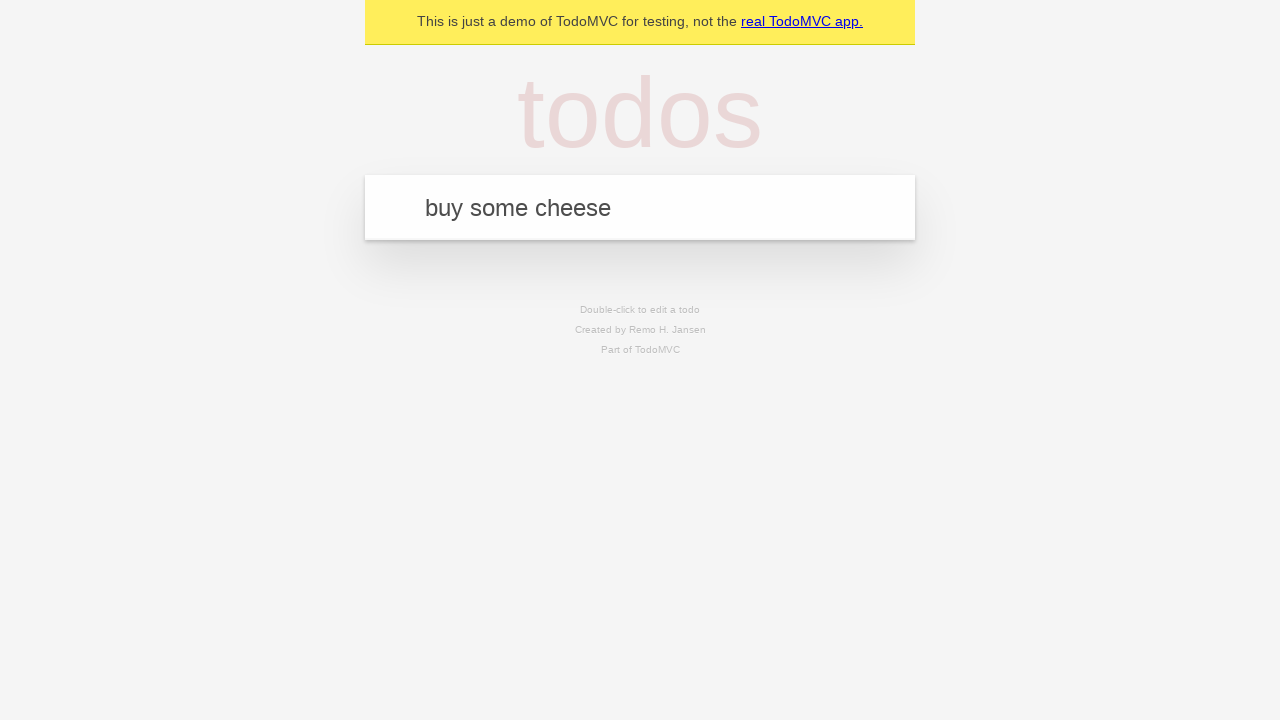

Pressed Enter to create first todo on internal:attr=[placeholder="What needs to be done?"i]
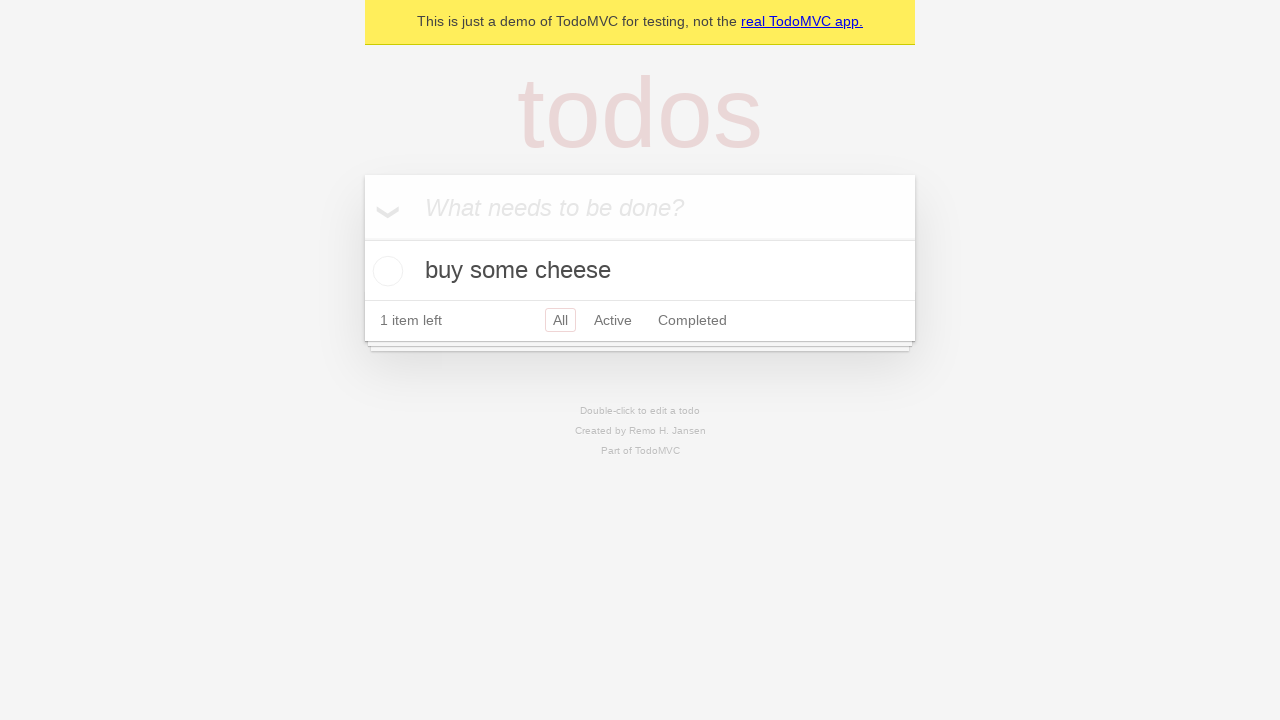

Filled todo input with 'feed the cat' on internal:attr=[placeholder="What needs to be done?"i]
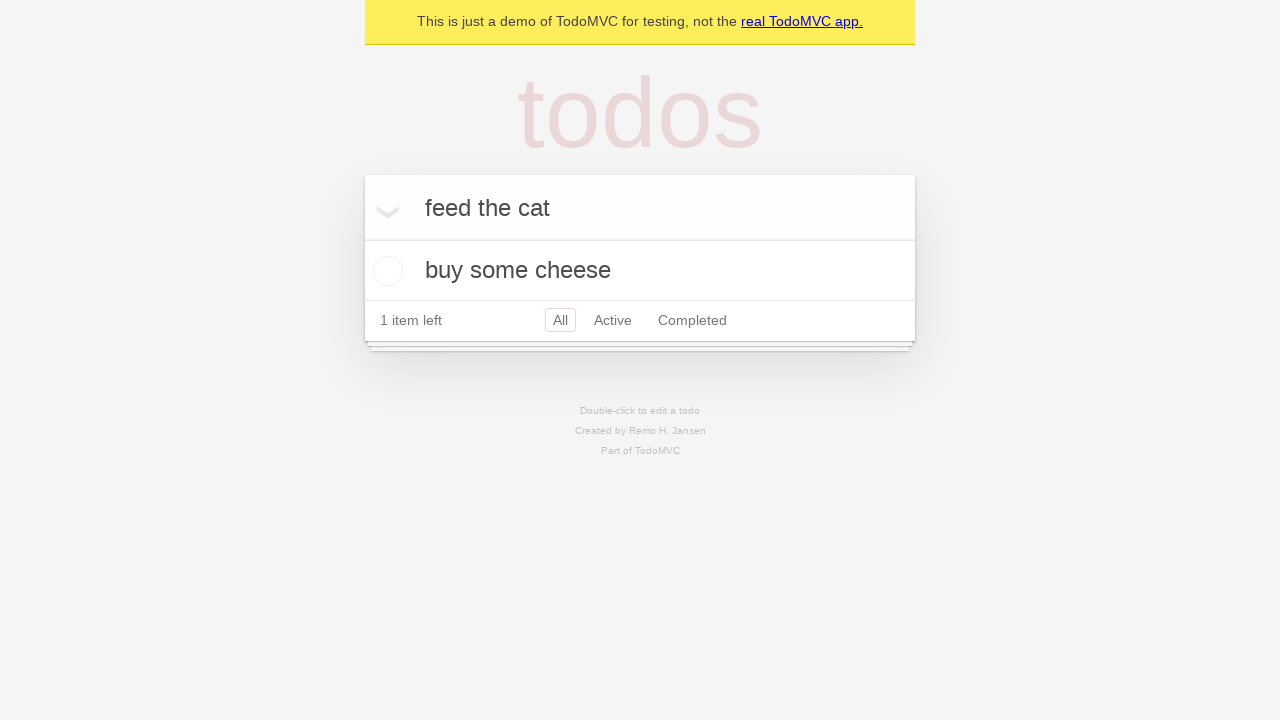

Pressed Enter to create second todo on internal:attr=[placeholder="What needs to be done?"i]
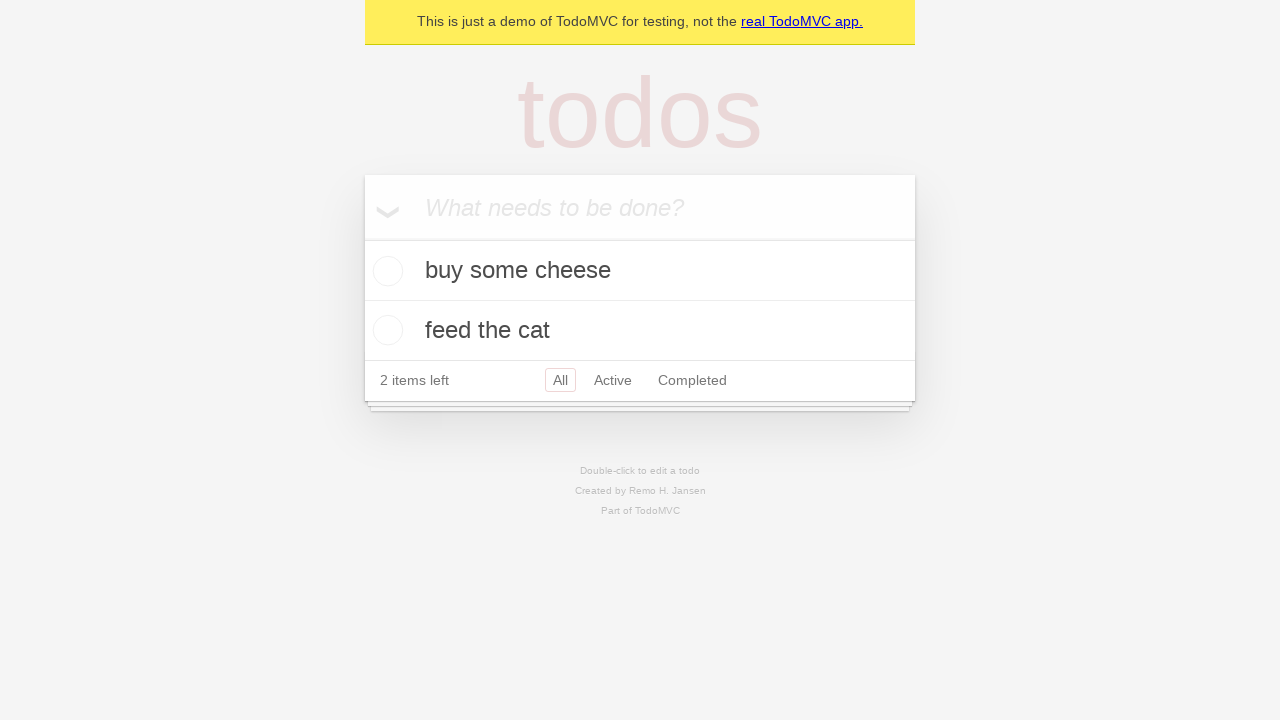

Filled todo input with 'book a doctors appointment' on internal:attr=[placeholder="What needs to be done?"i]
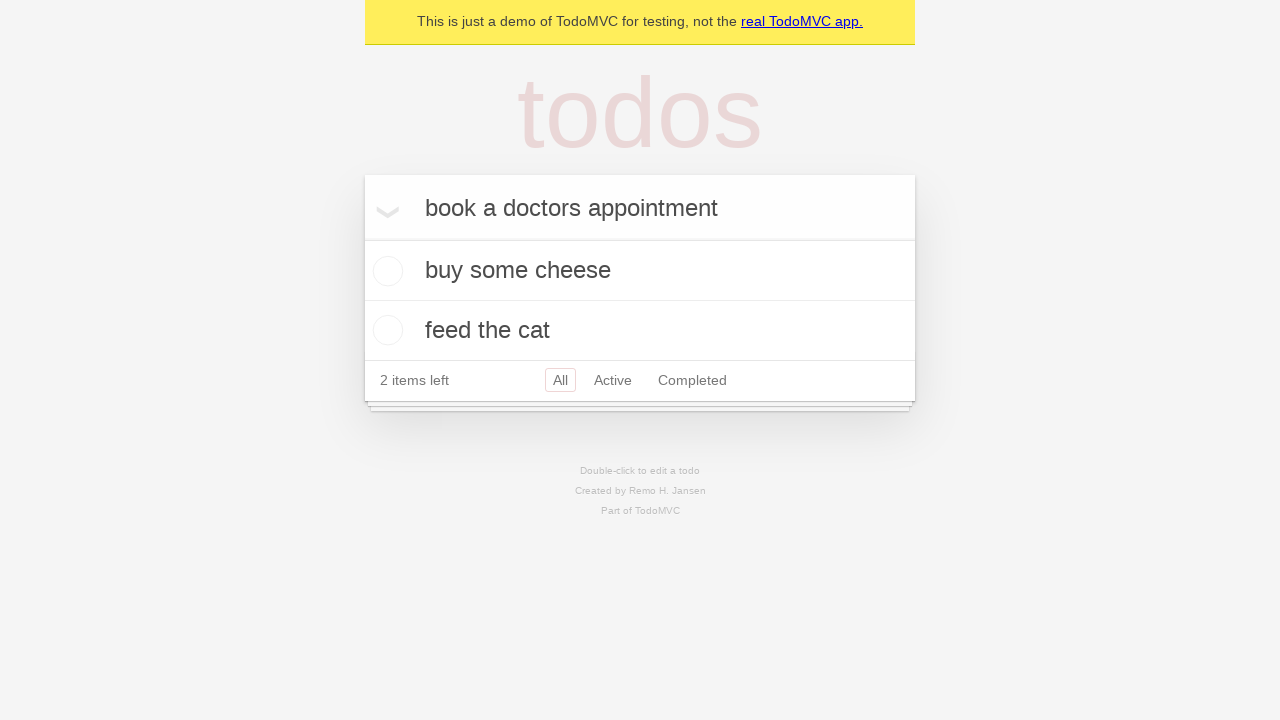

Pressed Enter to create third todo on internal:attr=[placeholder="What needs to be done?"i]
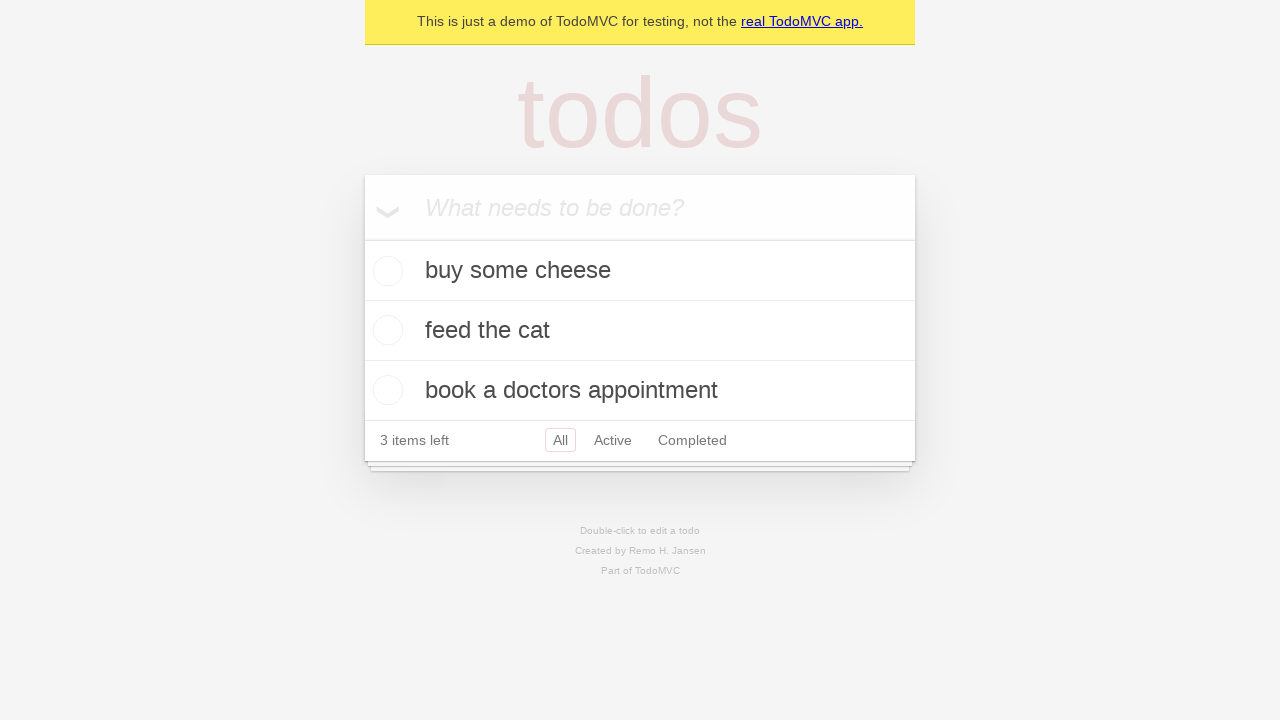

Waited for todo items to be created
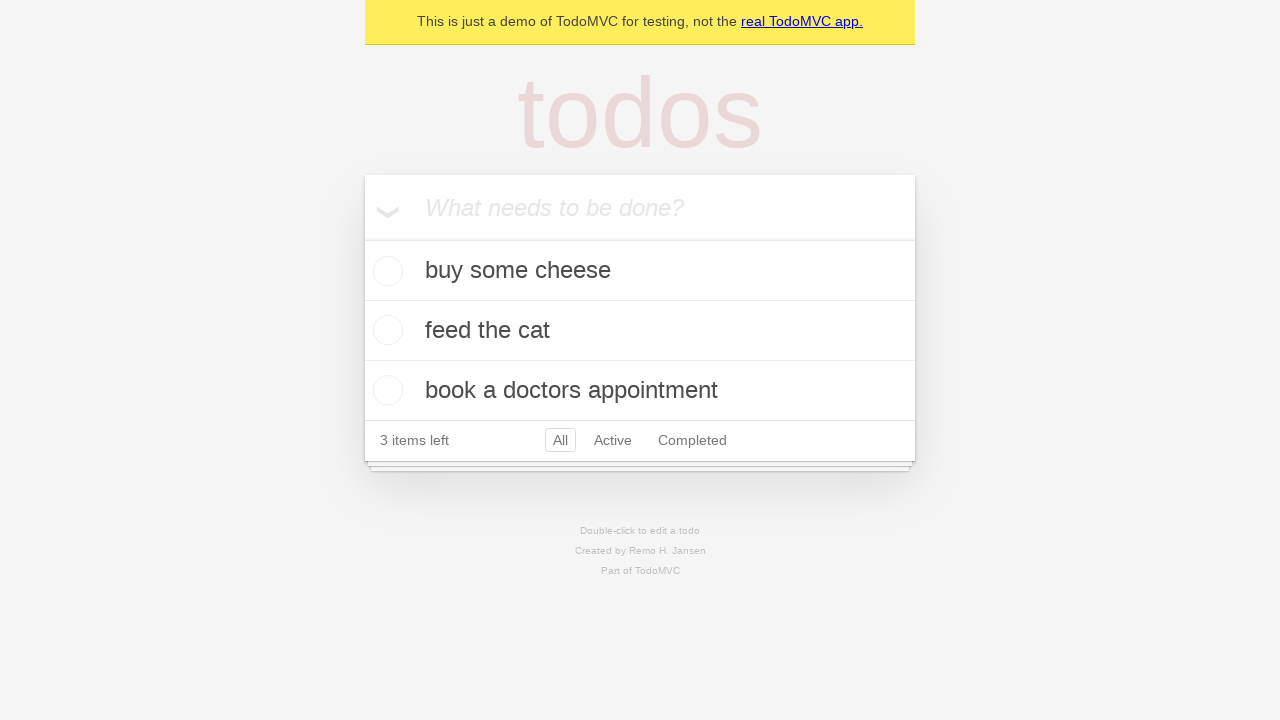

Checked the first todo item as completed at (385, 271) on .todo-list li .toggle >> nth=0
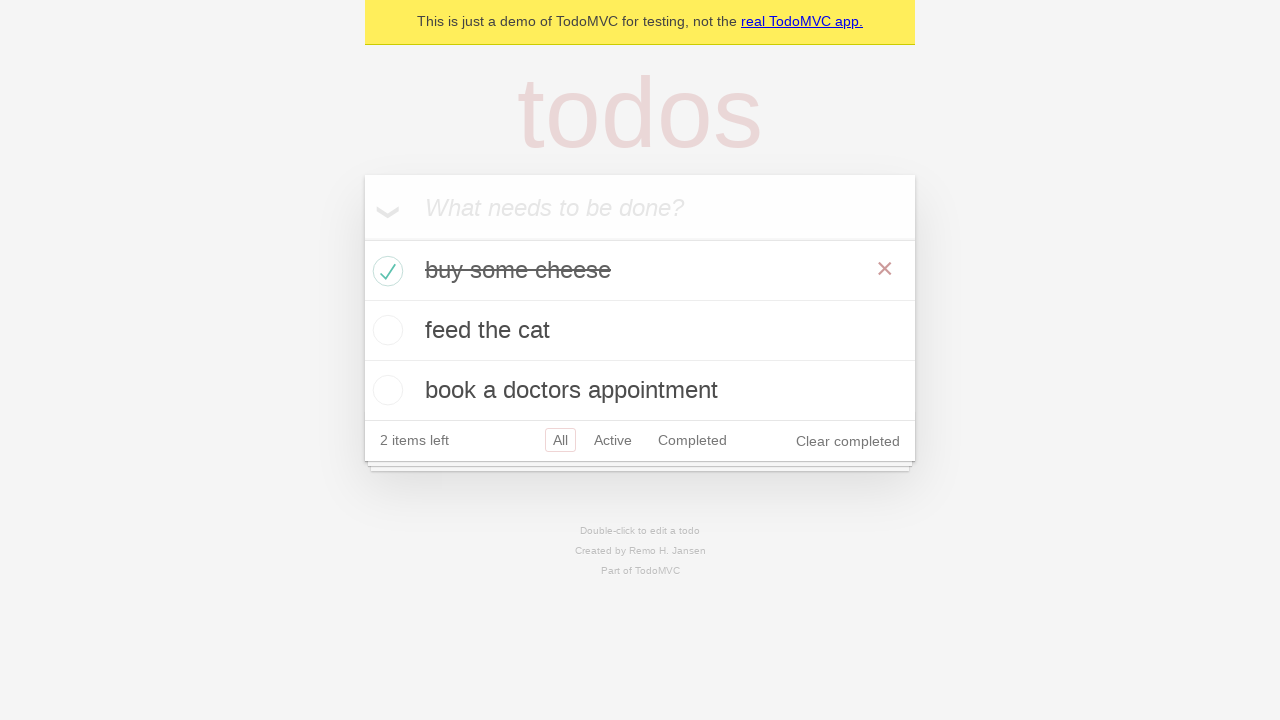

Clicked 'Clear completed' button to remove completed item at (848, 441) on internal:role=button[name="Clear completed"i]
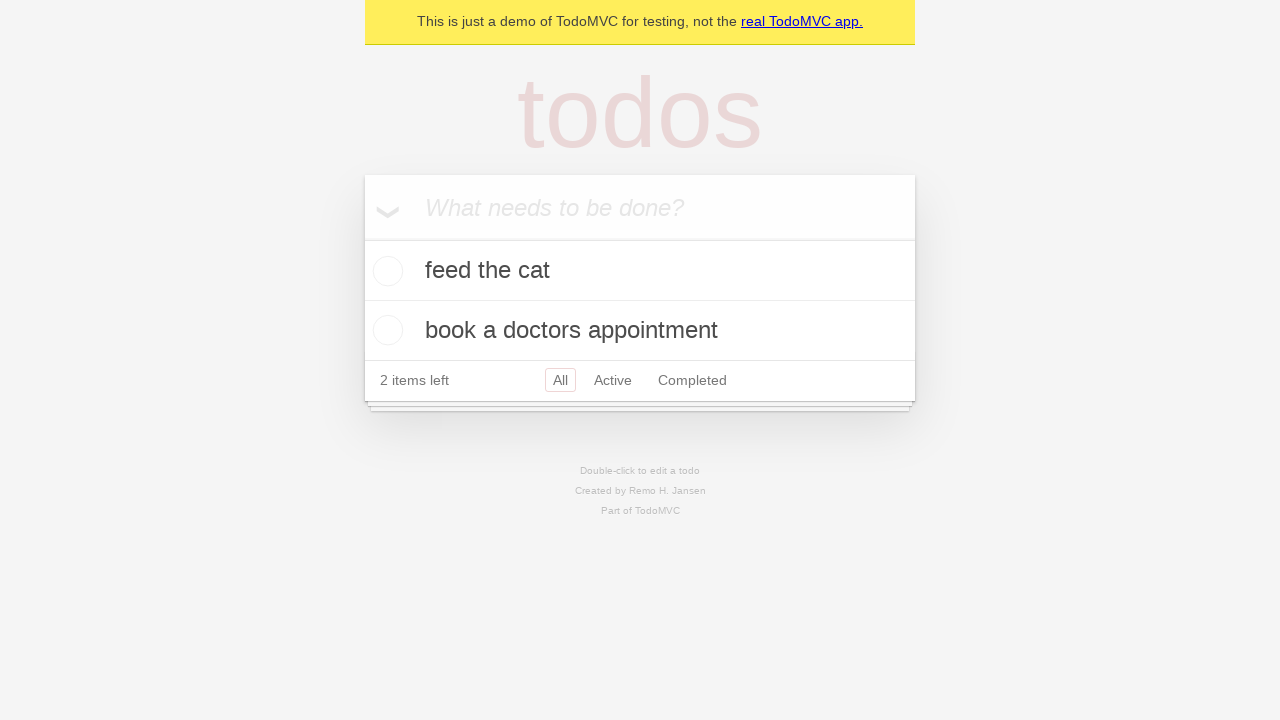

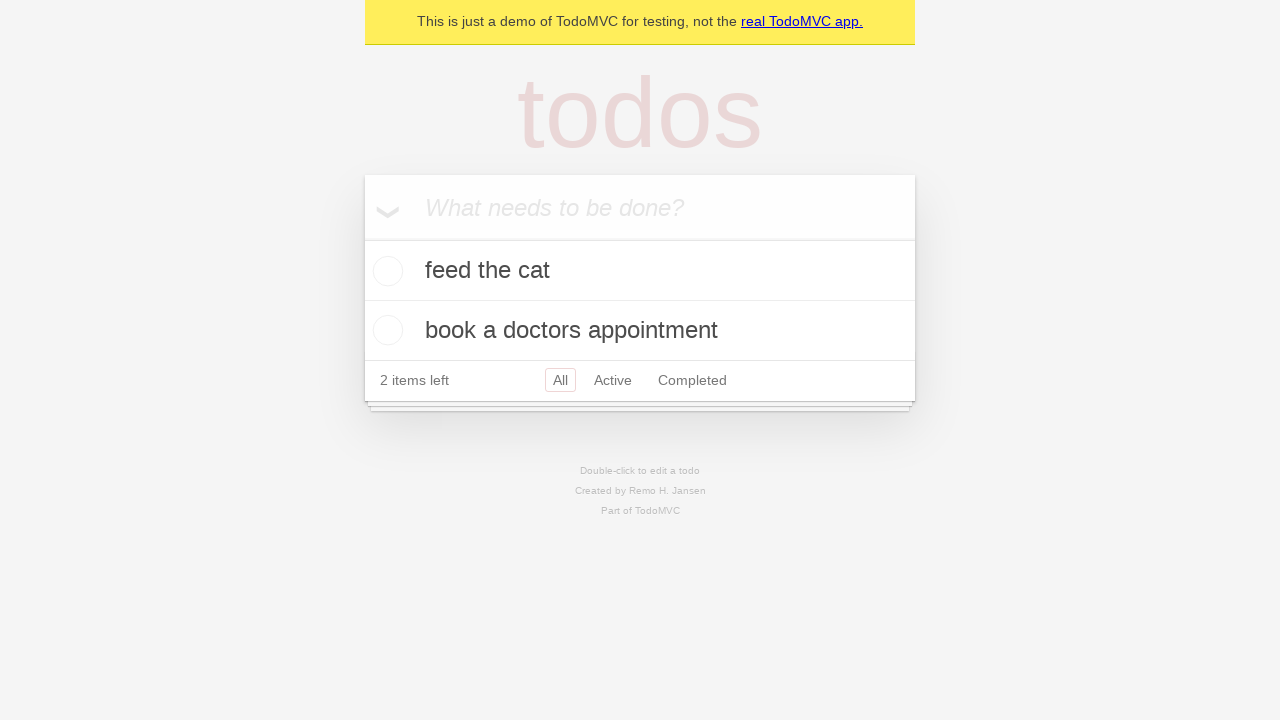